Tests radio button selection functionality by checking different radio buttons using various selection criteria and locators

Starting URL: https://demoqa.com/radio-button

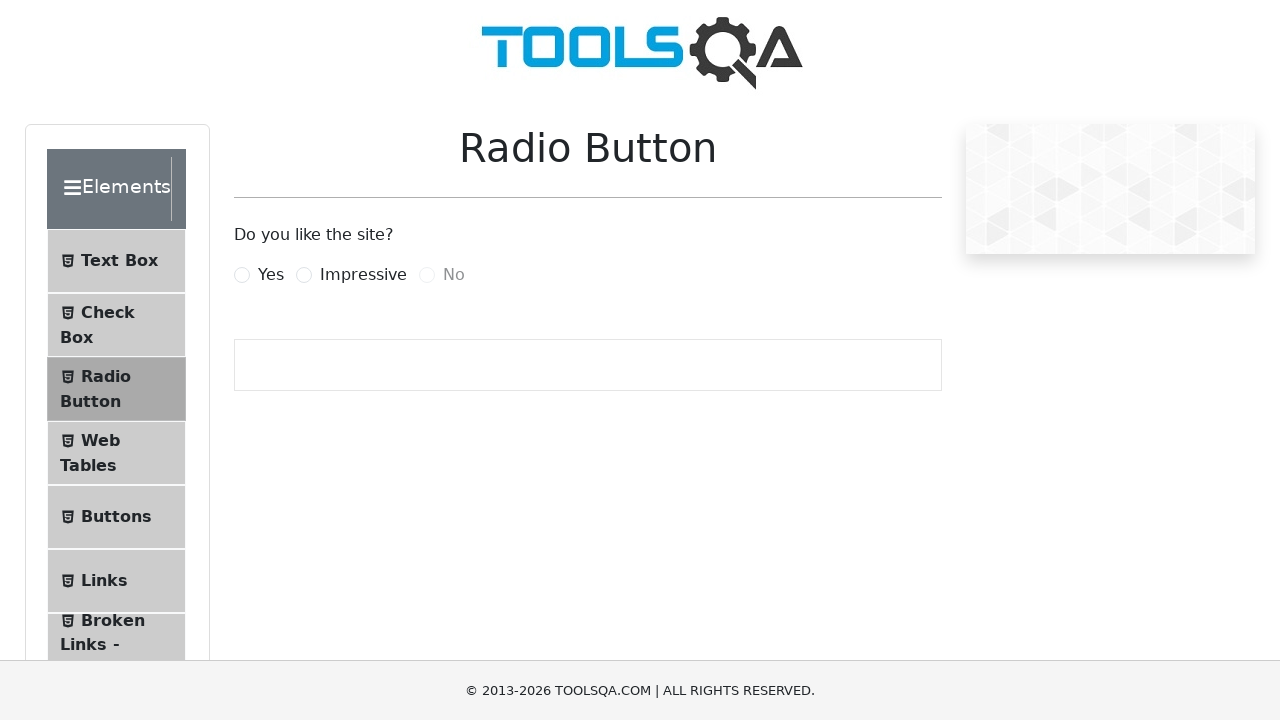

Located 'Yes' radio button element
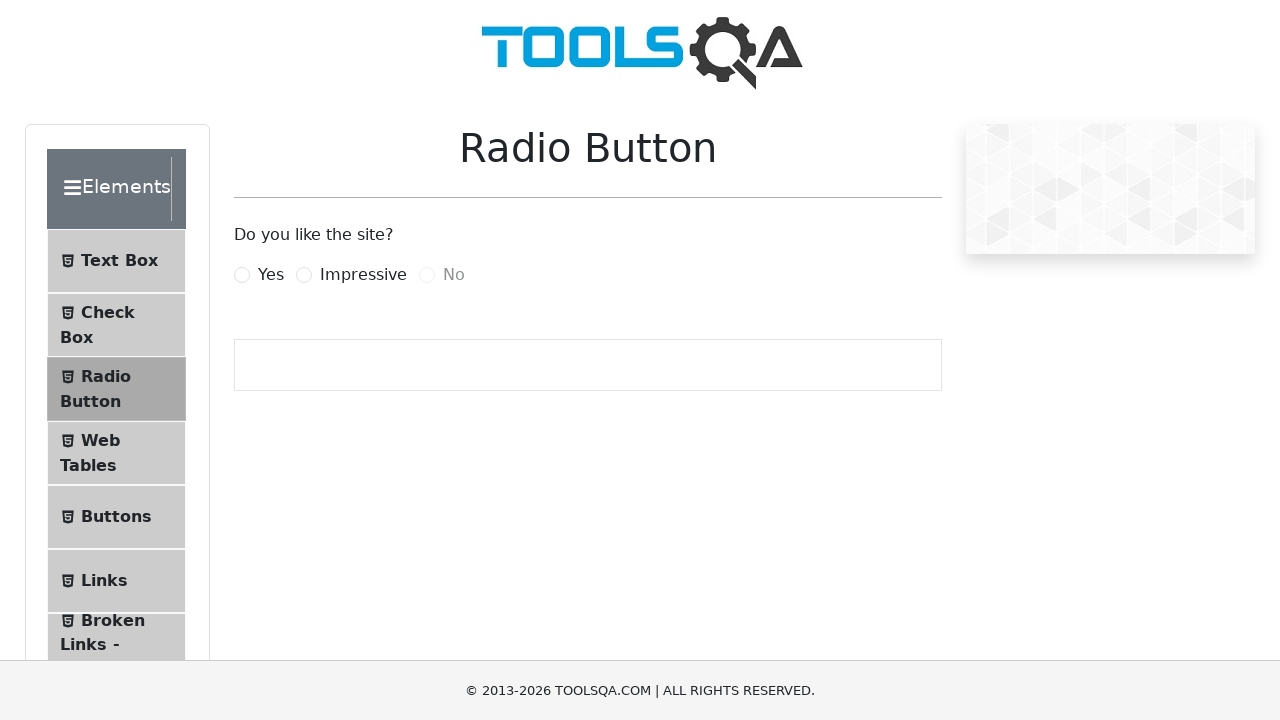

Verified 'Yes' radio button is not checked
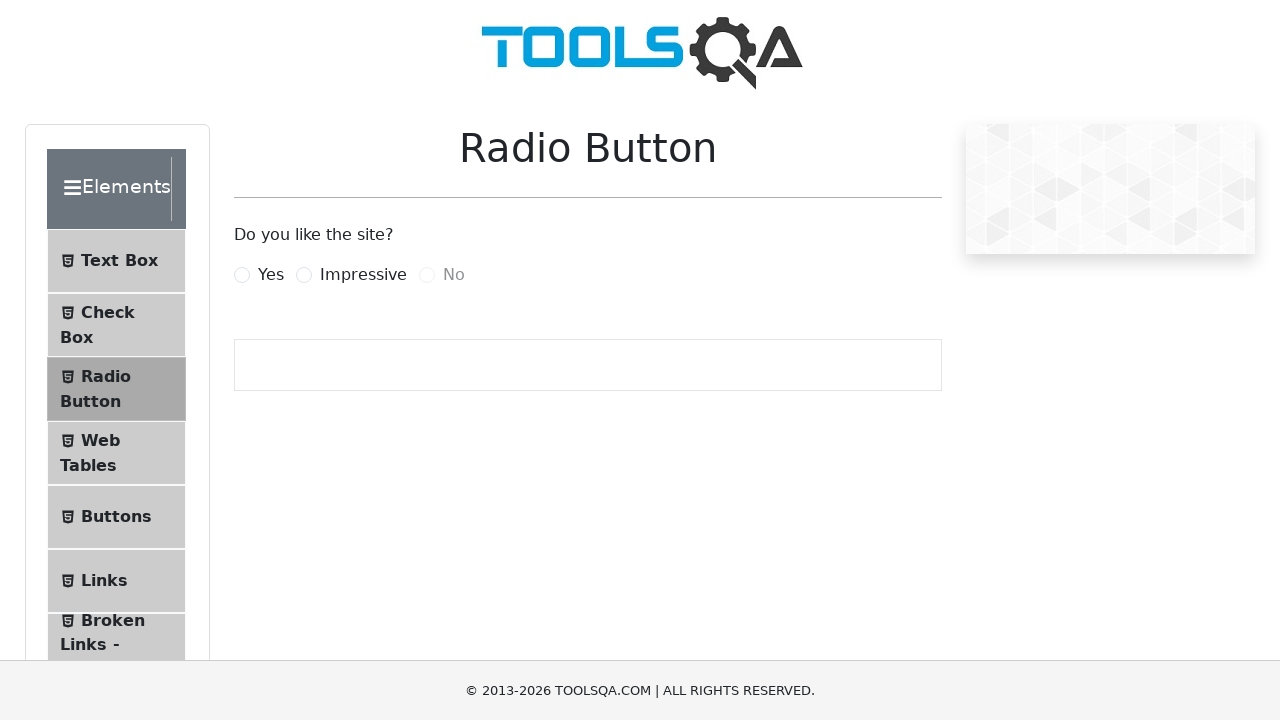

Clicked 'Yes' radio button label to select it at (271, 275) on label[for='yesRadio']
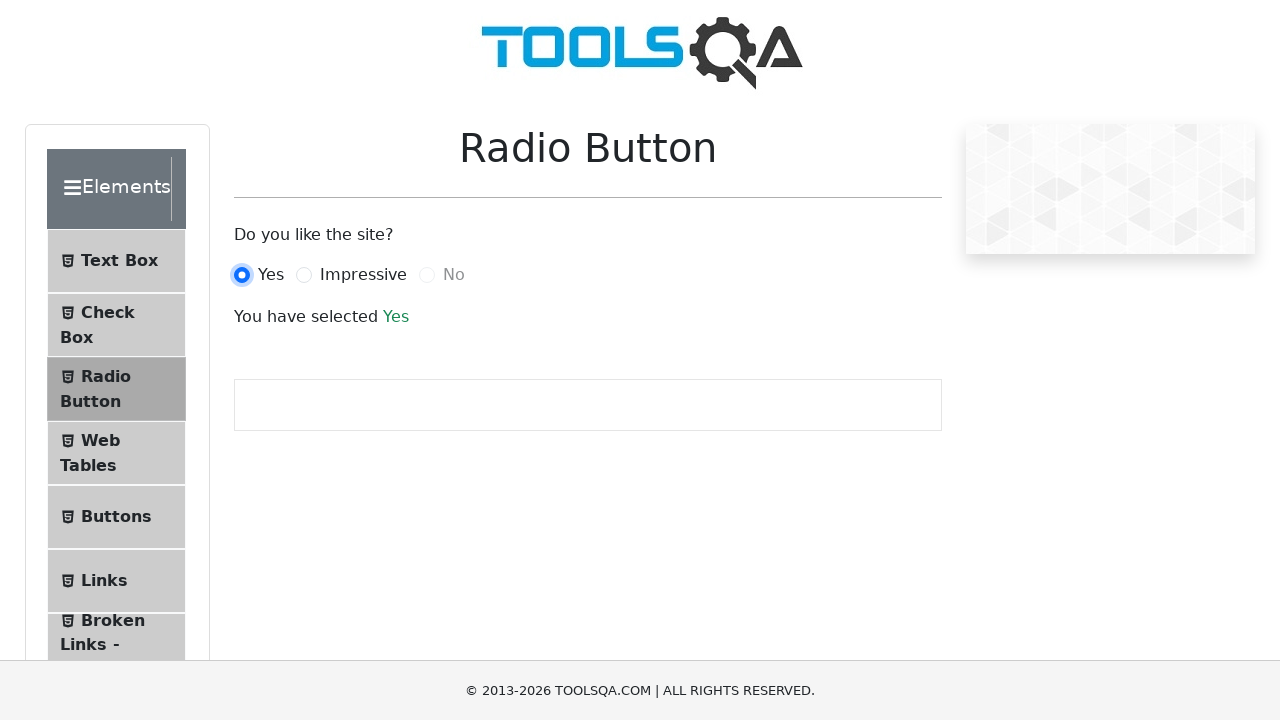

Located 'Impressive' radio button element
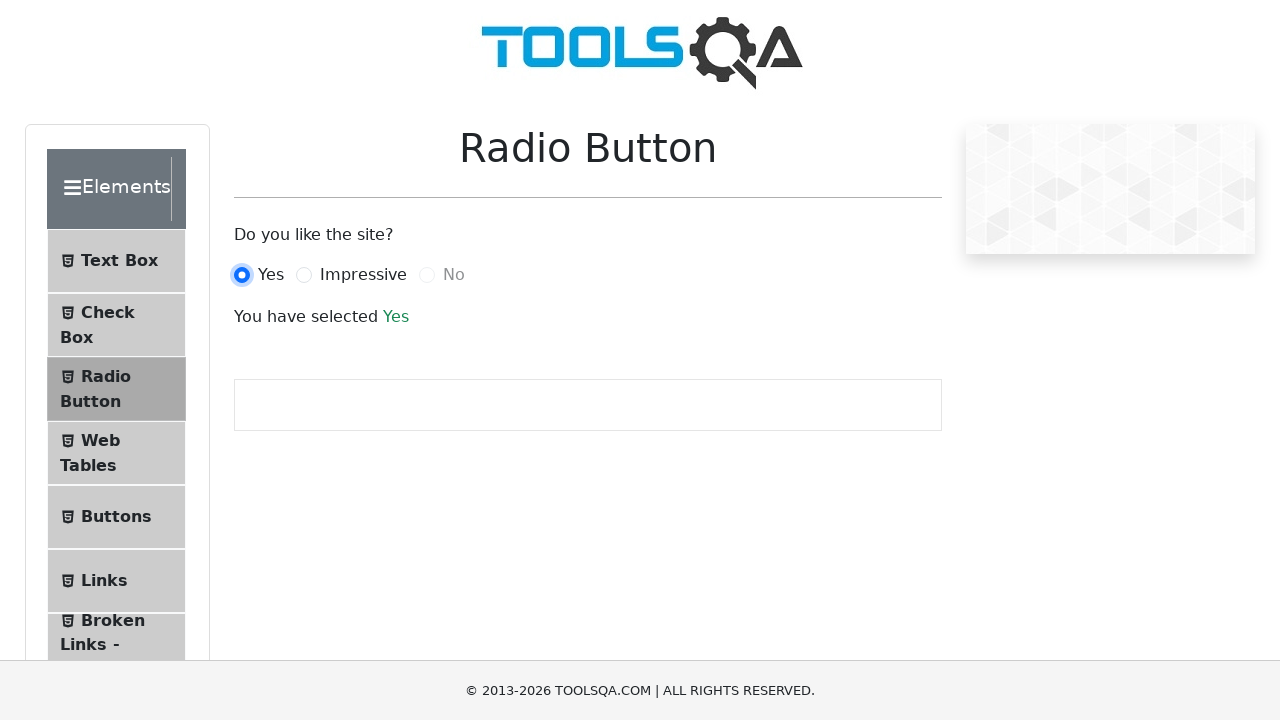

Verified 'Impressive' radio button is visible
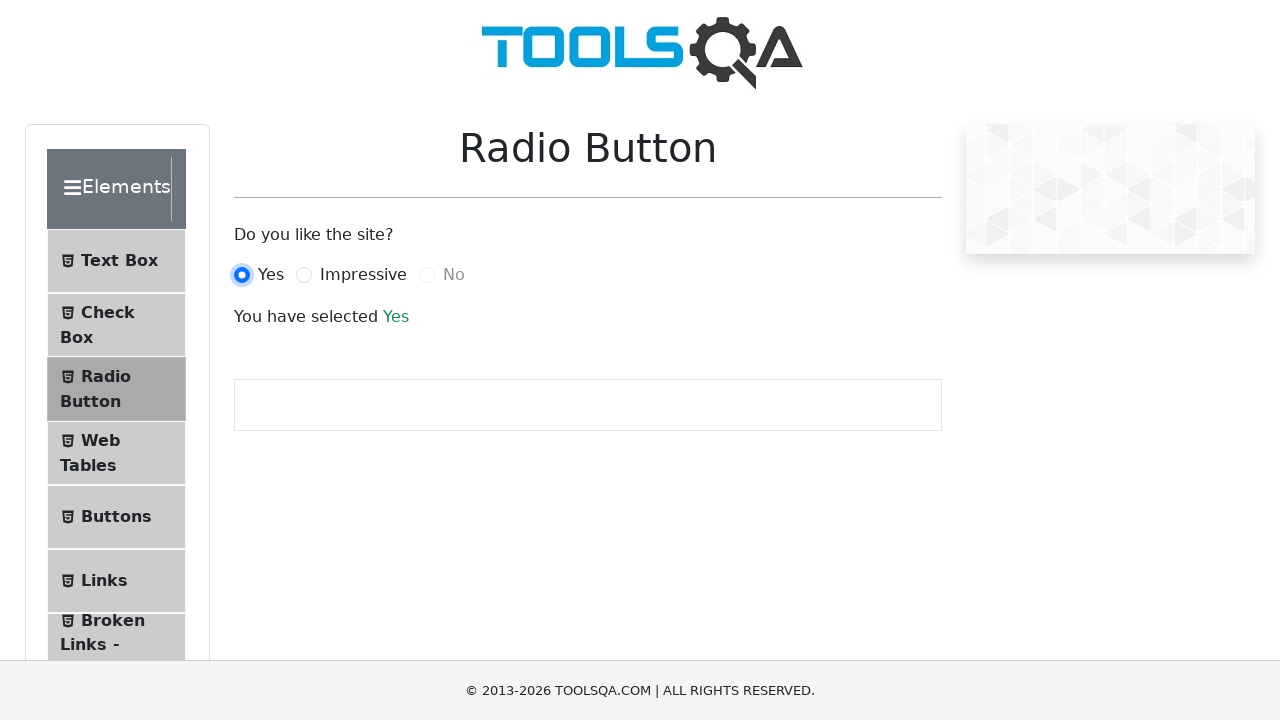

Clicked 'Impressive' radio button label to select it at (363, 275) on label[for='impressiveRadio']
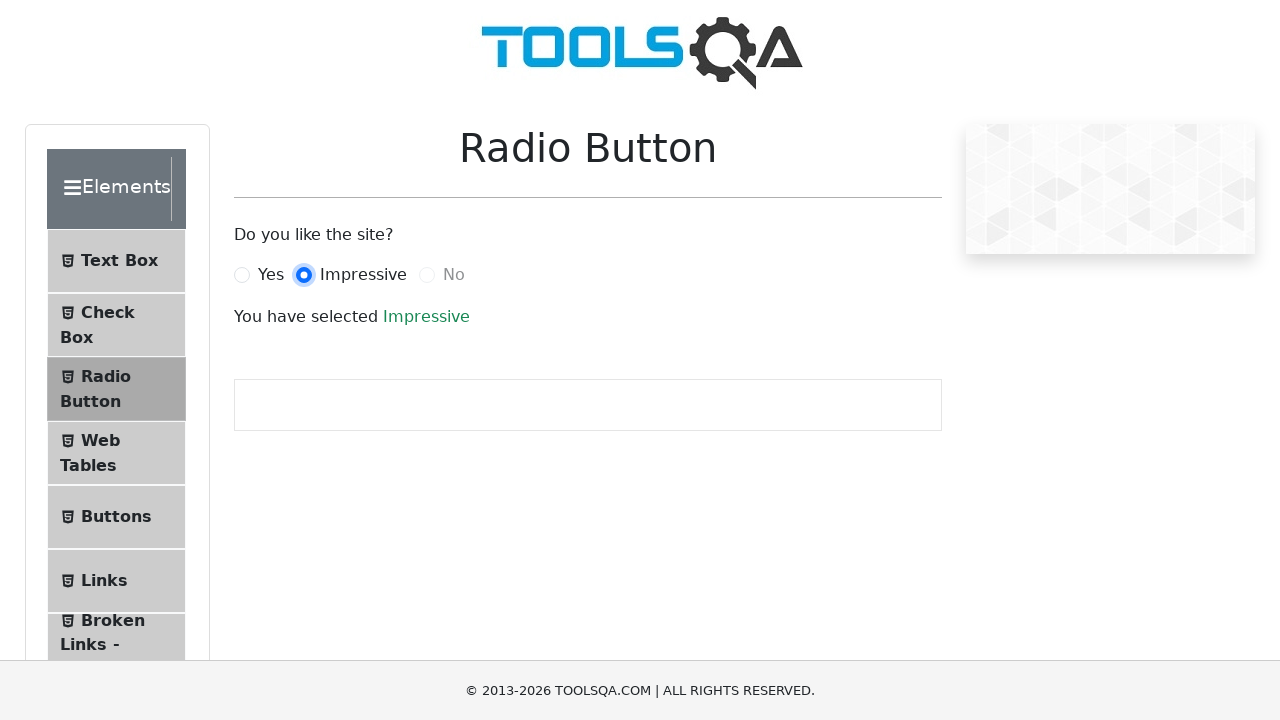

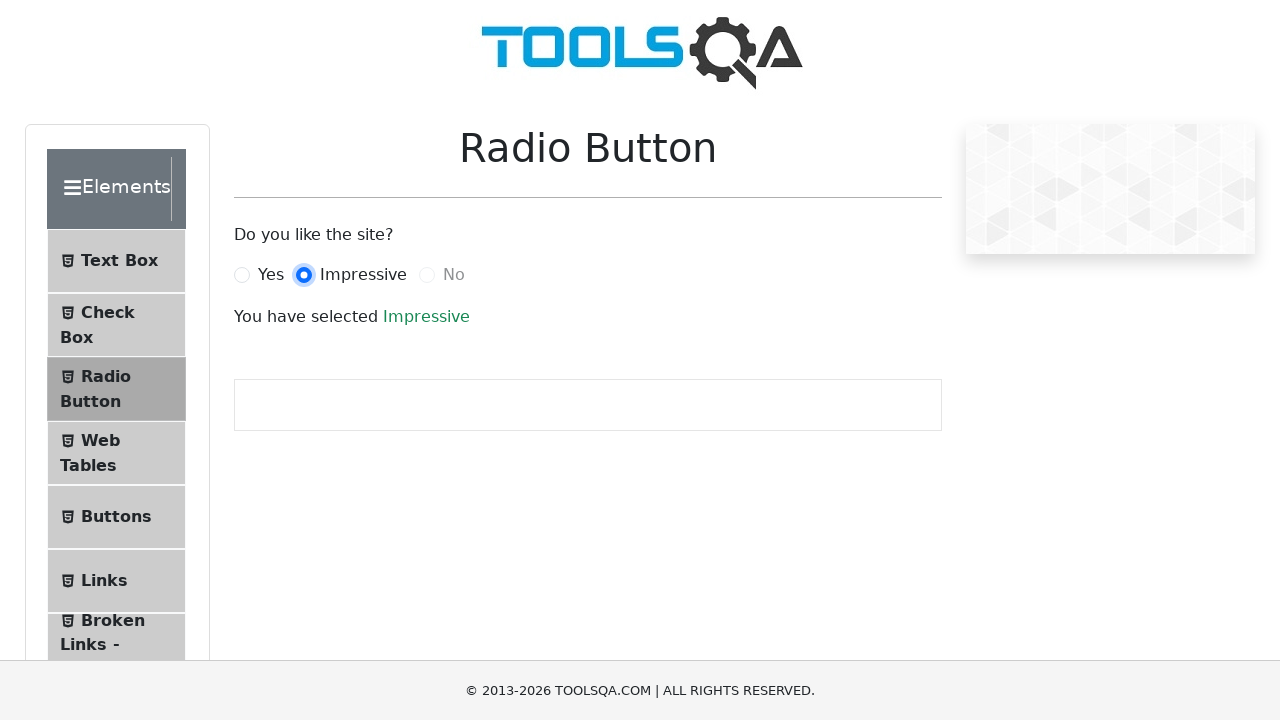